Tests XPath sibling and parent traversal locator strategies by locating header buttons using following-sibling and parent axis navigation on an automation practice page.

Starting URL: https://rahulshettyacademy.com/AutomationPractice/

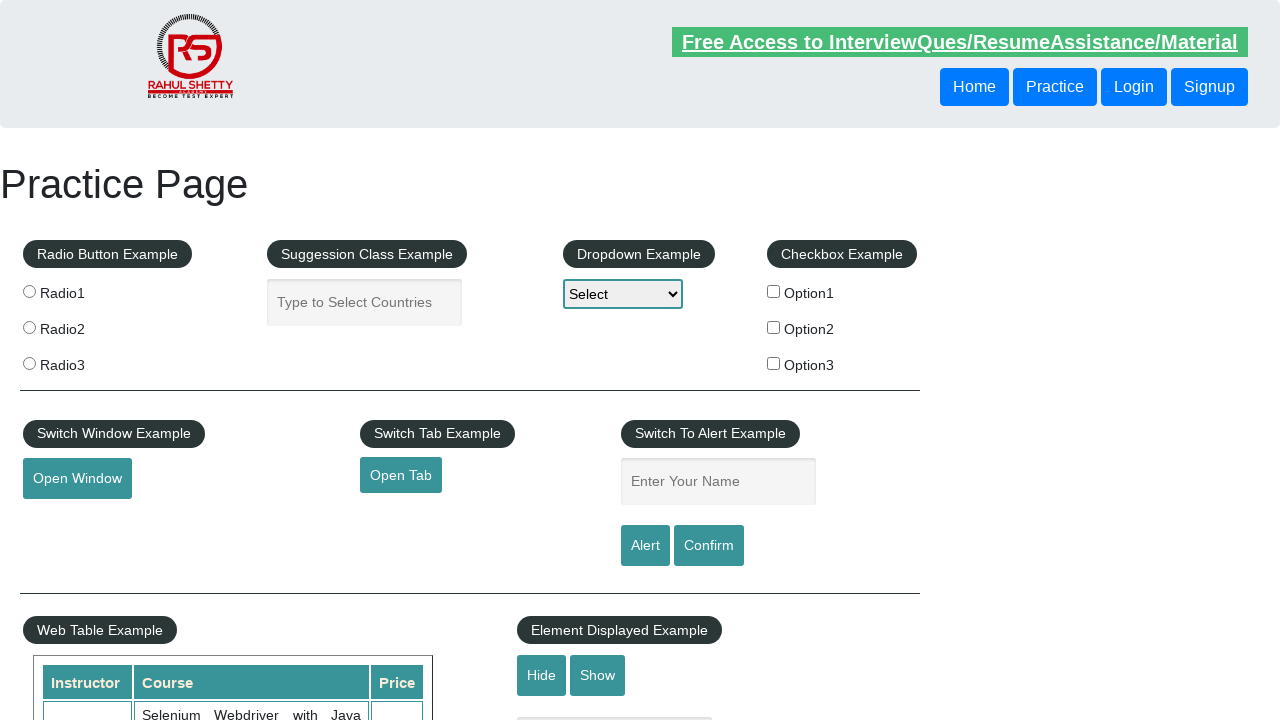

Waited for header button to load using XPath selector
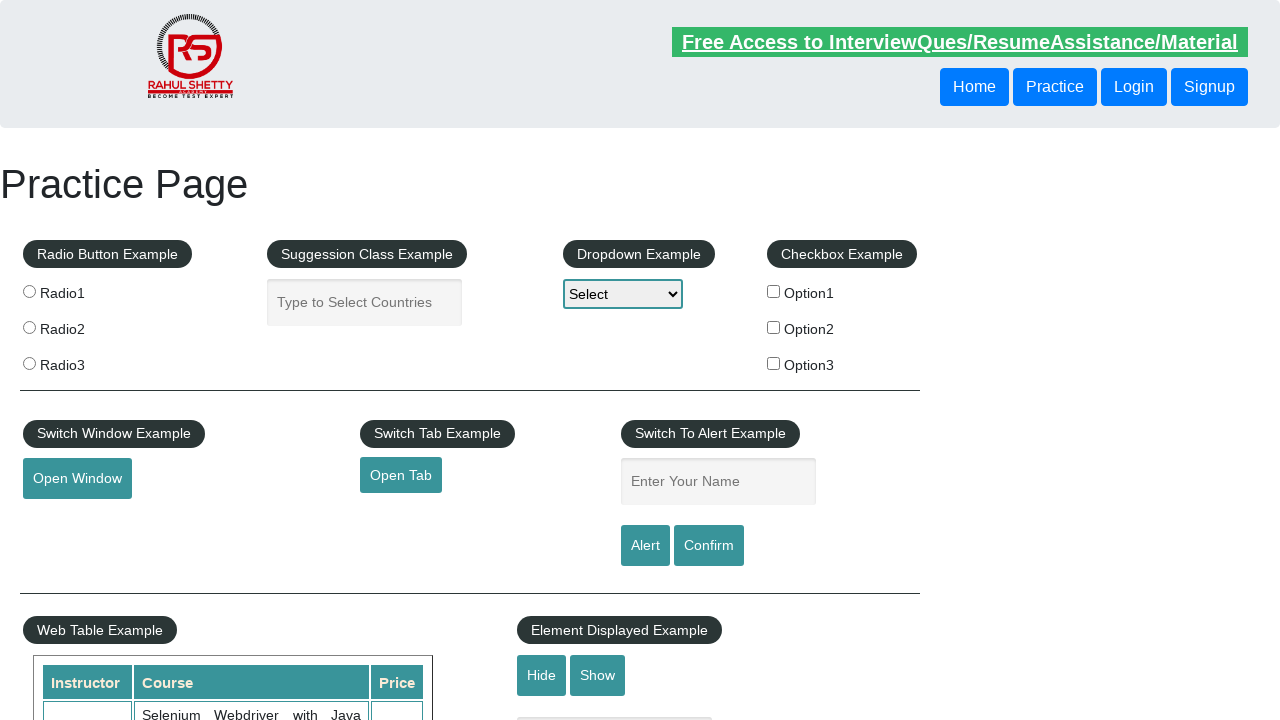

Located sibling button using following-sibling XPath axis
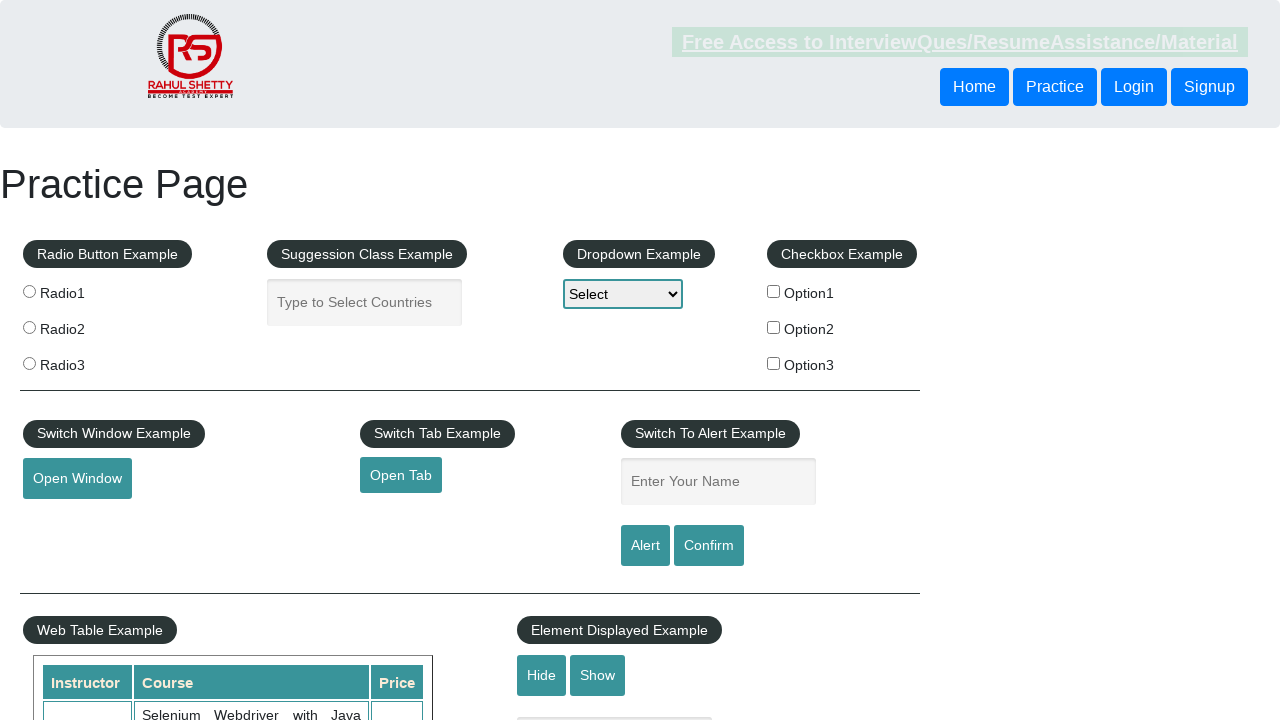

Verified sibling button is visible
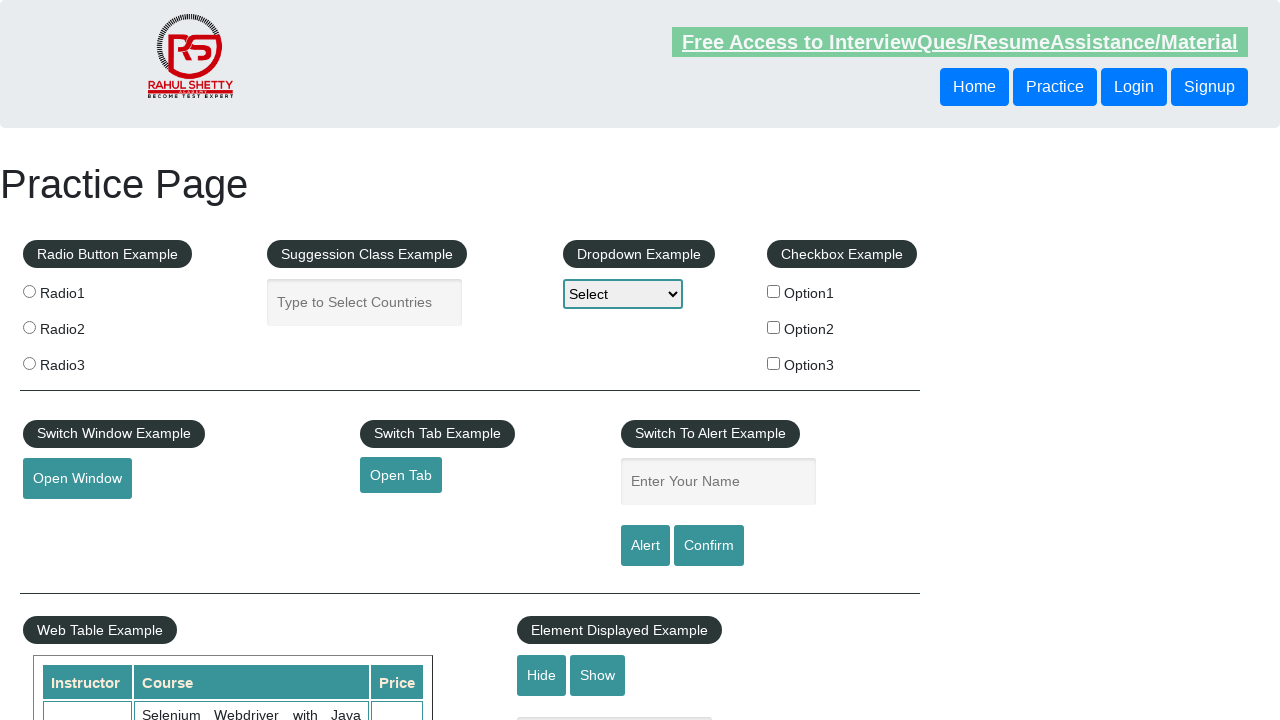

Located button using parent XPath axis traversal
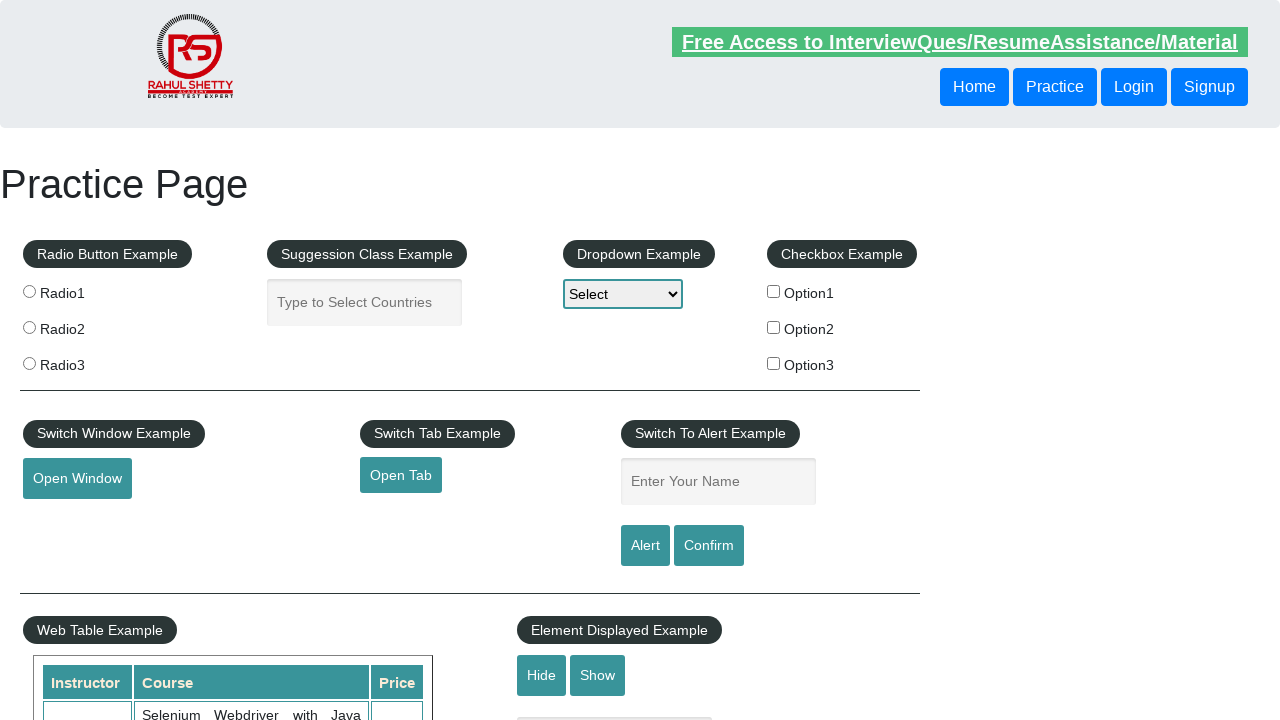

Verified parent traversed button is visible
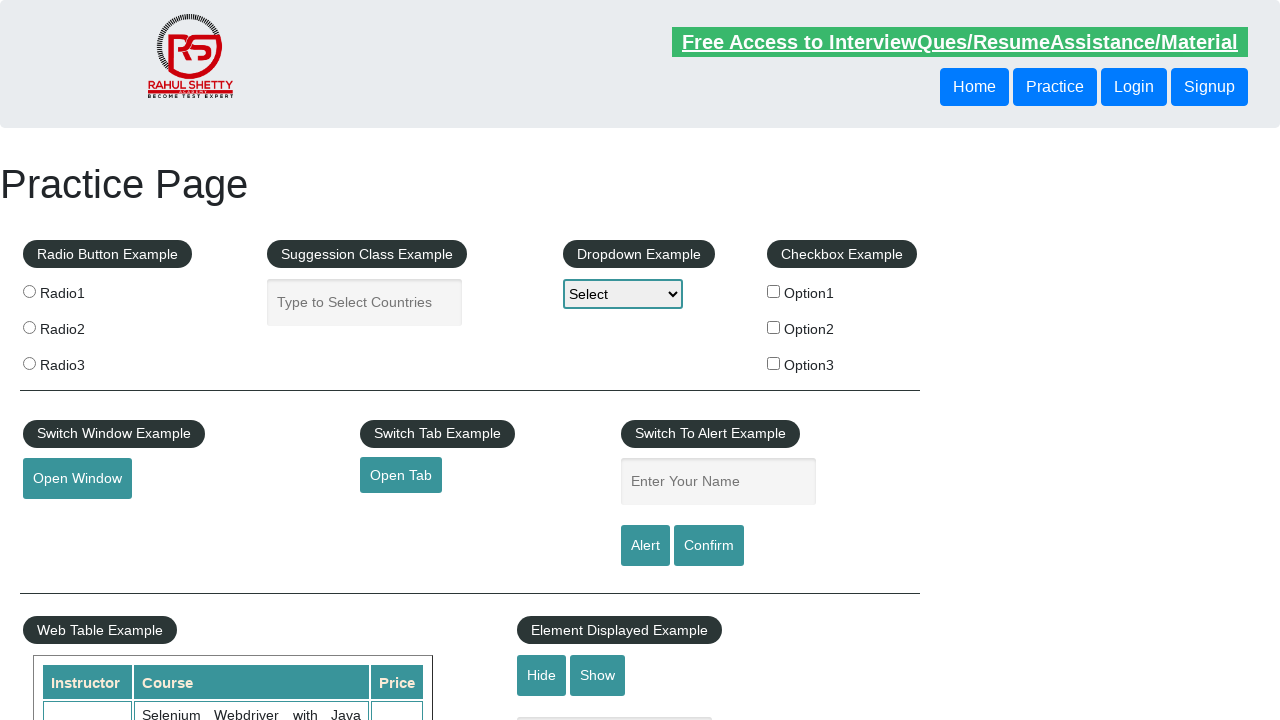

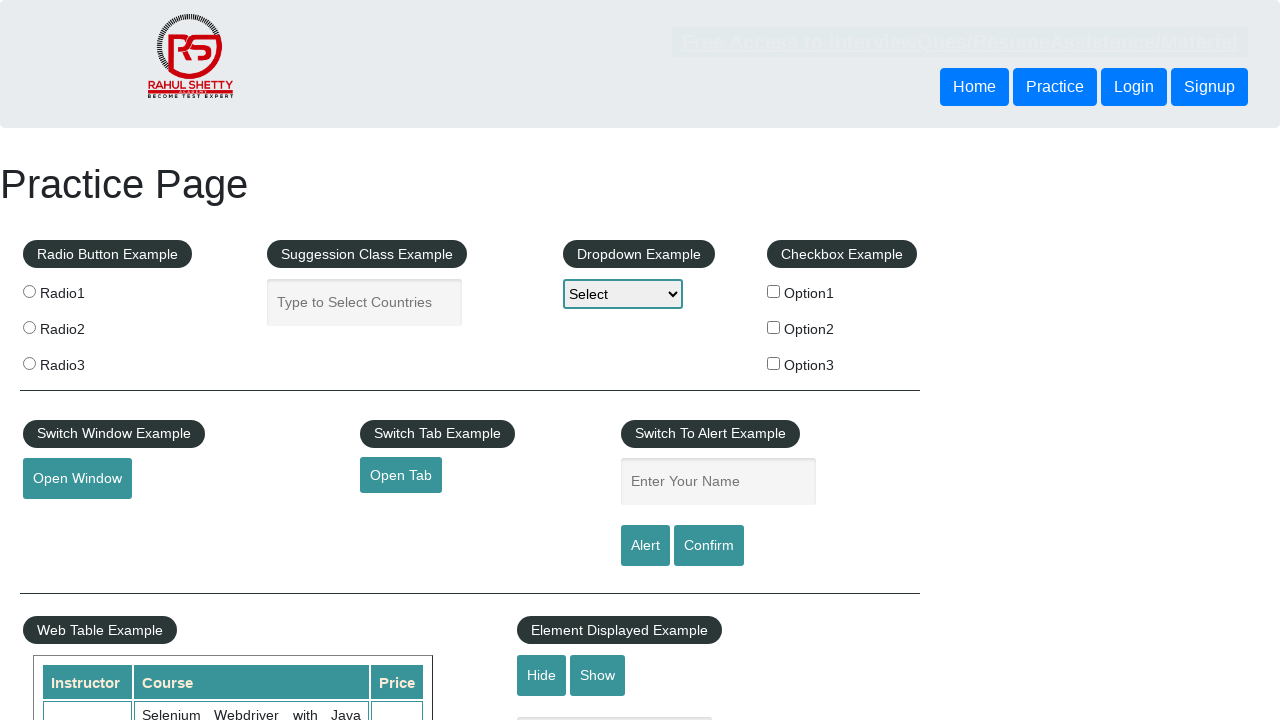